Tests the second checkbox by verifying it starts checked, clicking it, and verifying it becomes unchecked

Starting URL: https://the-internet.herokuapp.com/checkboxes

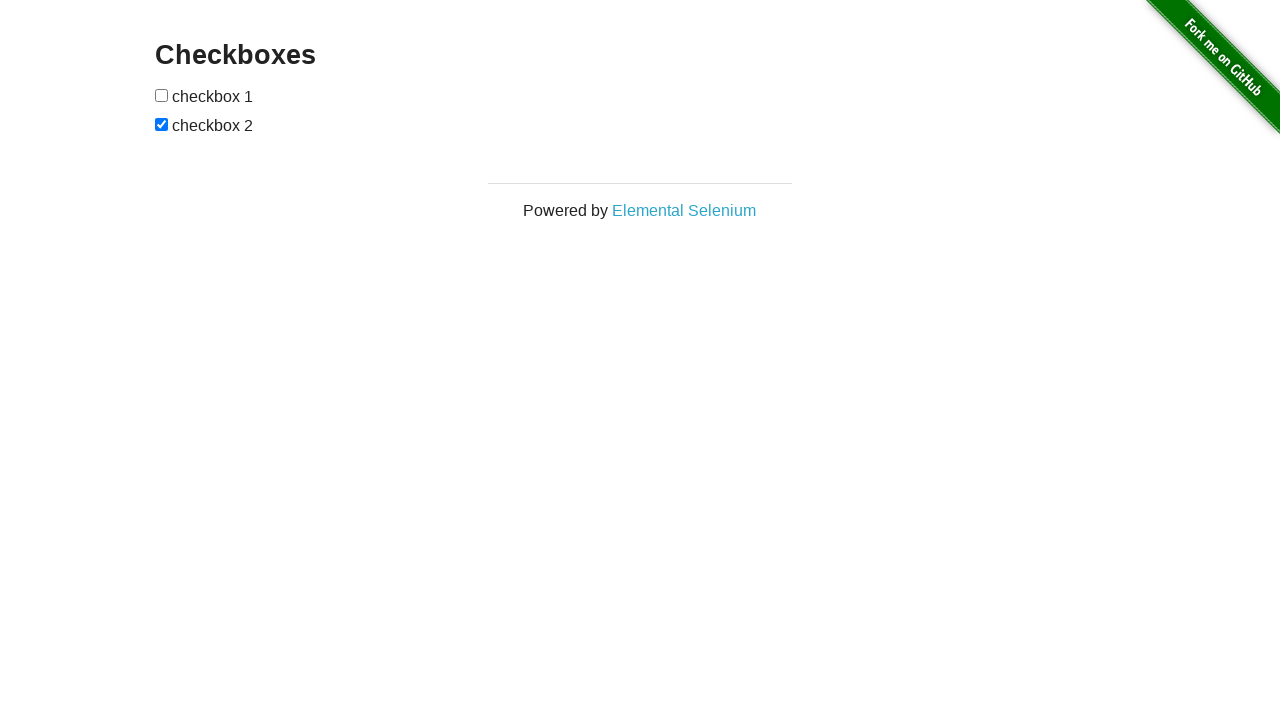

Waited for checkboxes to become visible
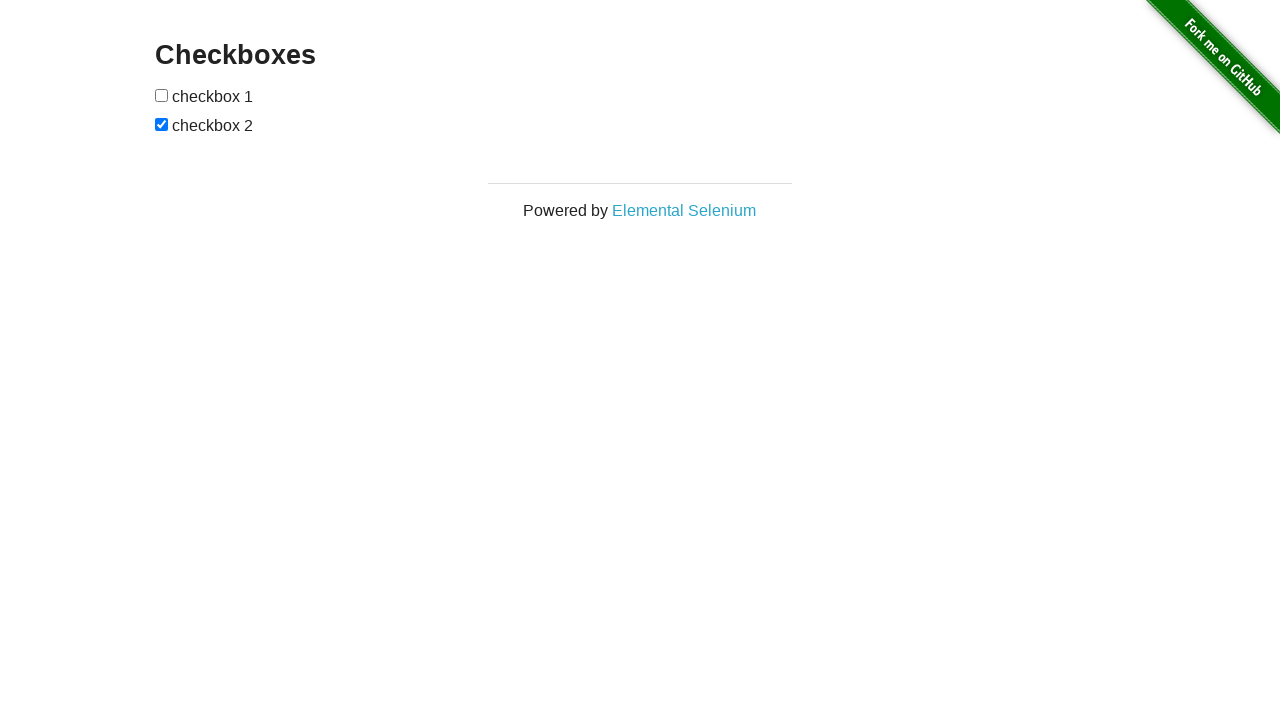

Located the second checkbox element
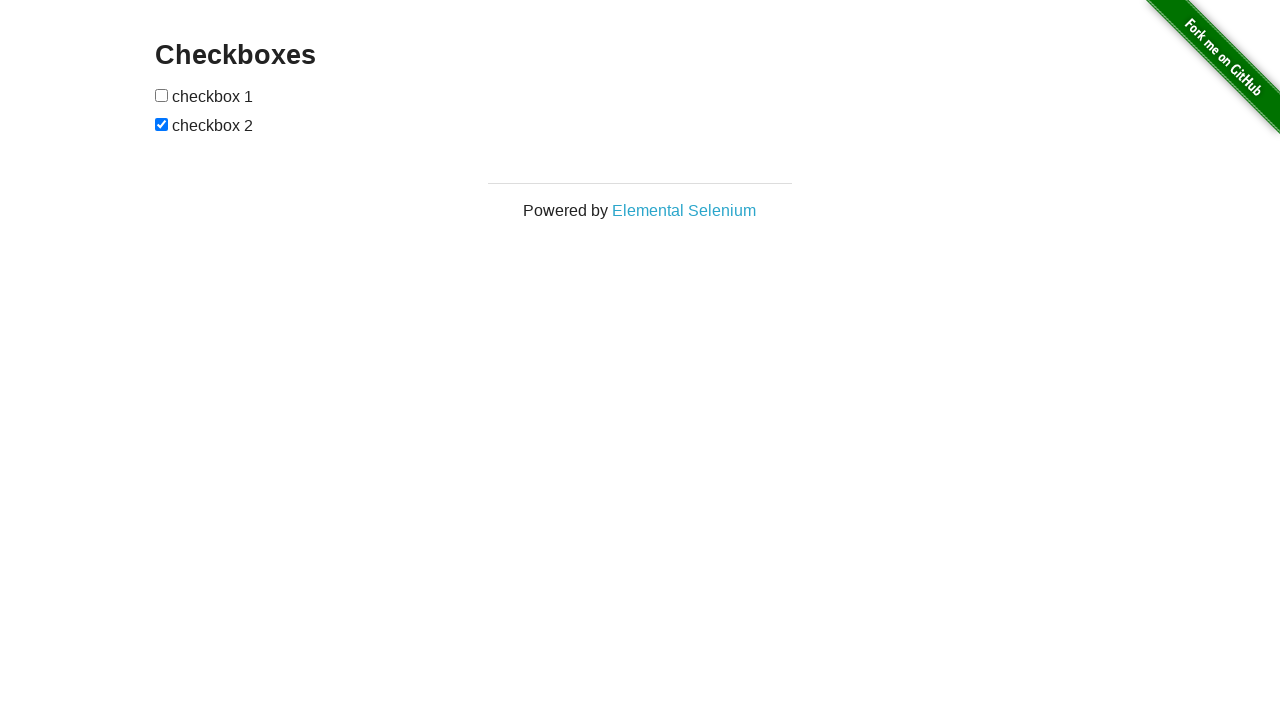

Verified second checkbox is initially checked
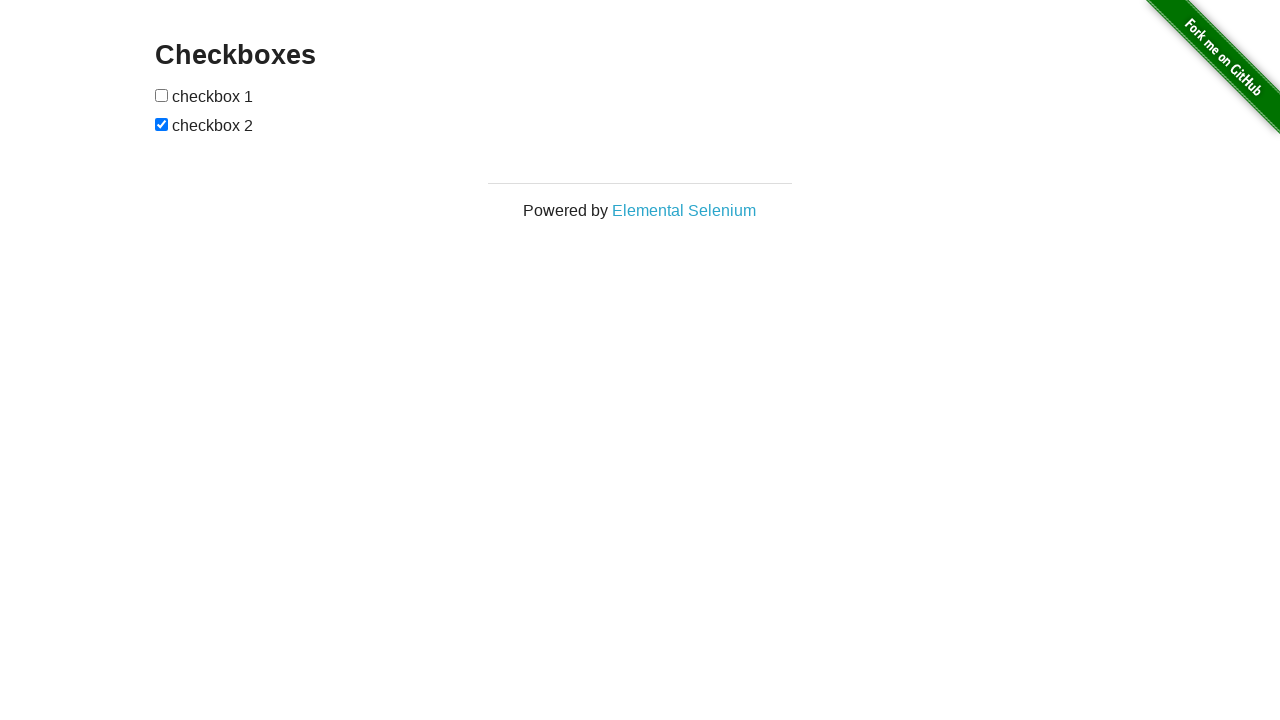

Clicked the second checkbox to deselect it at (162, 124) on input[type='checkbox'] >> nth=1
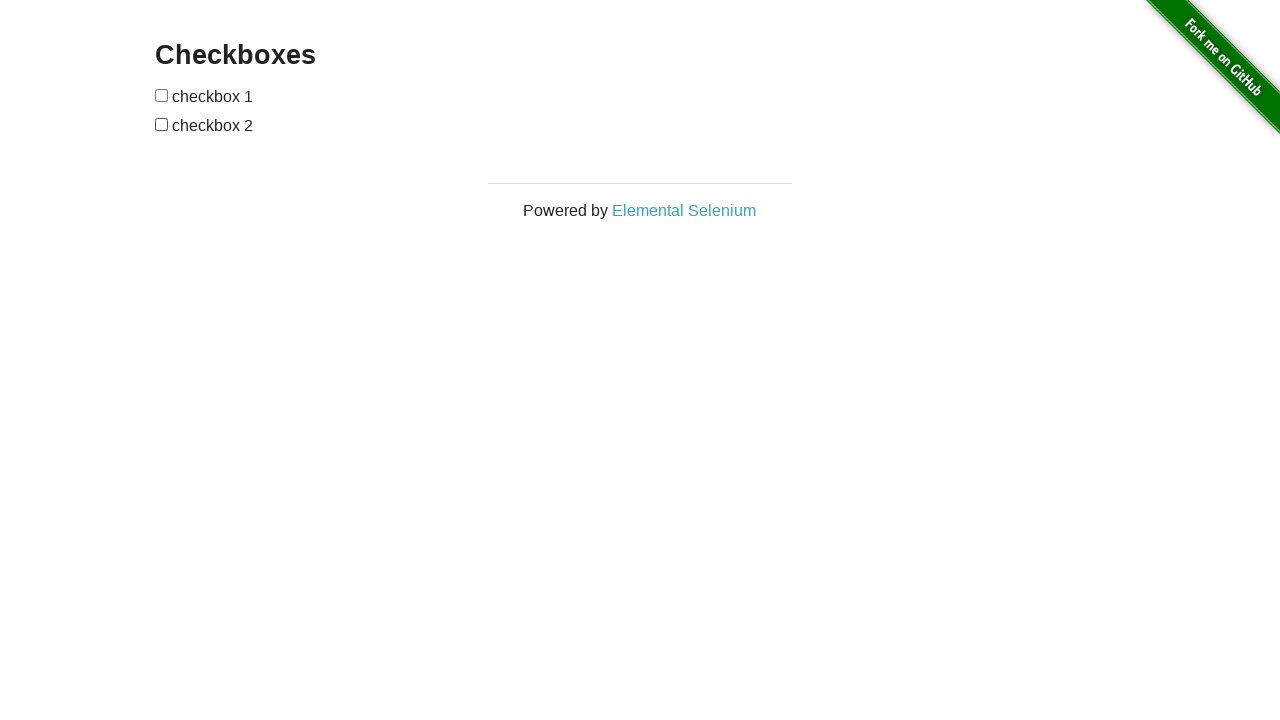

Verified second checkbox is now unchecked after clicking
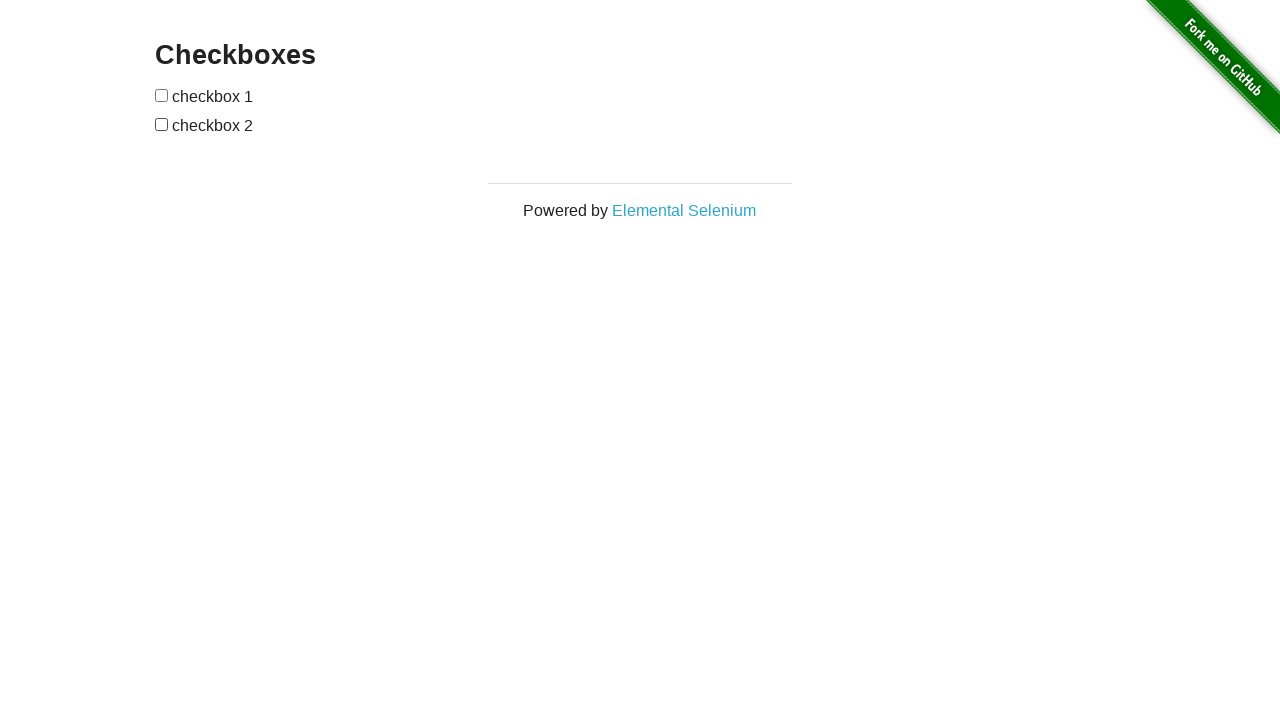

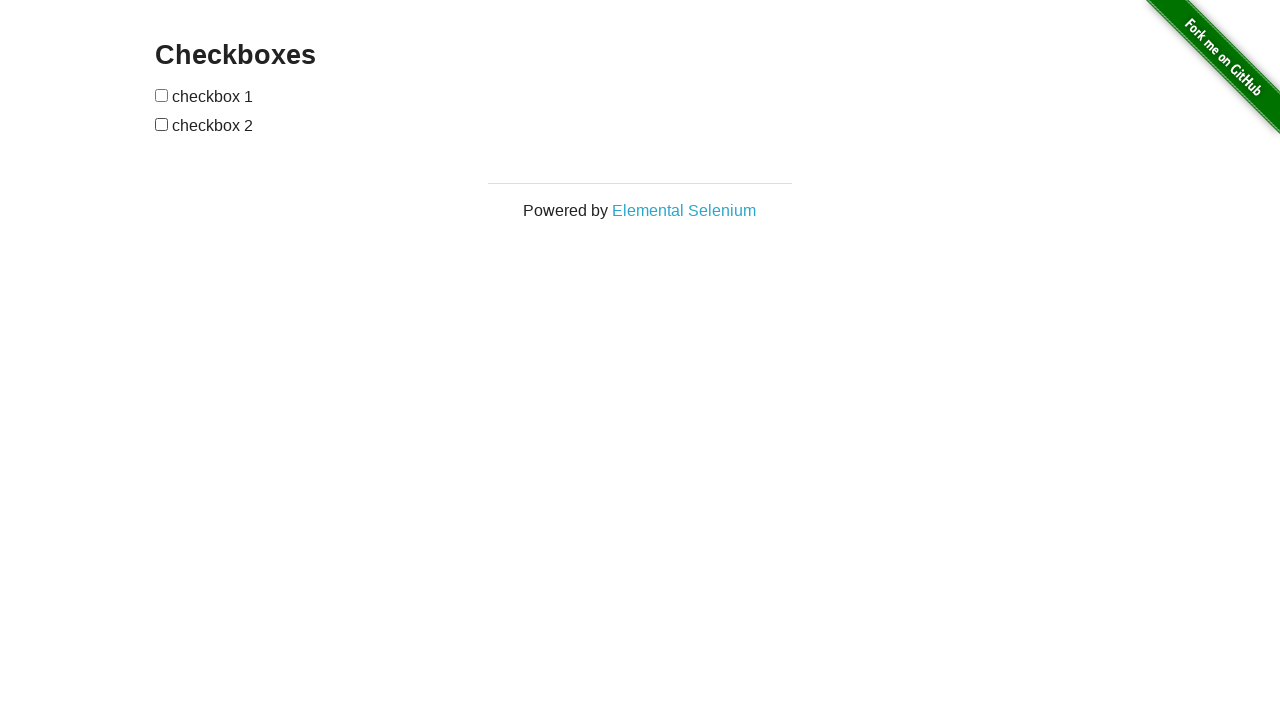